Tests a dropdown selection by selecting a specific option from the state dropdown

Starting URL: http://app.cloudqa.io/home/AutomationPracticeForm

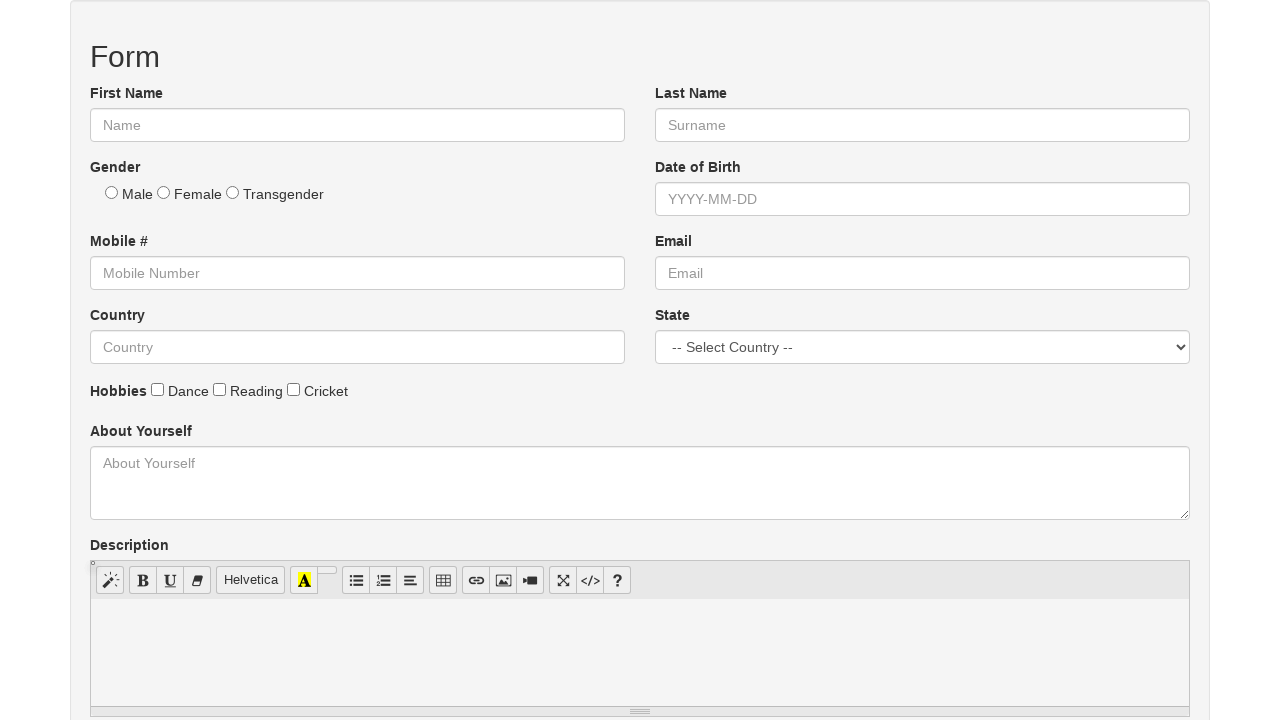

Selected 'India' from the state dropdown on #state
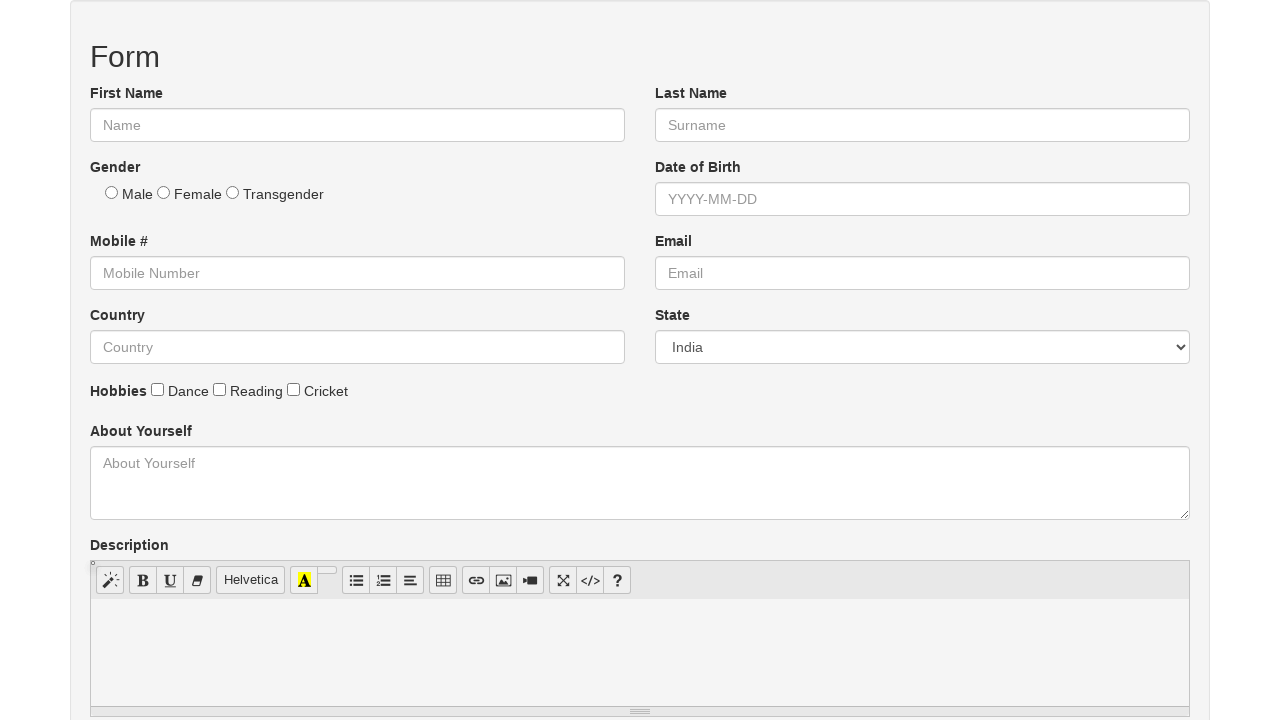

Verified that state dropdown selection was made
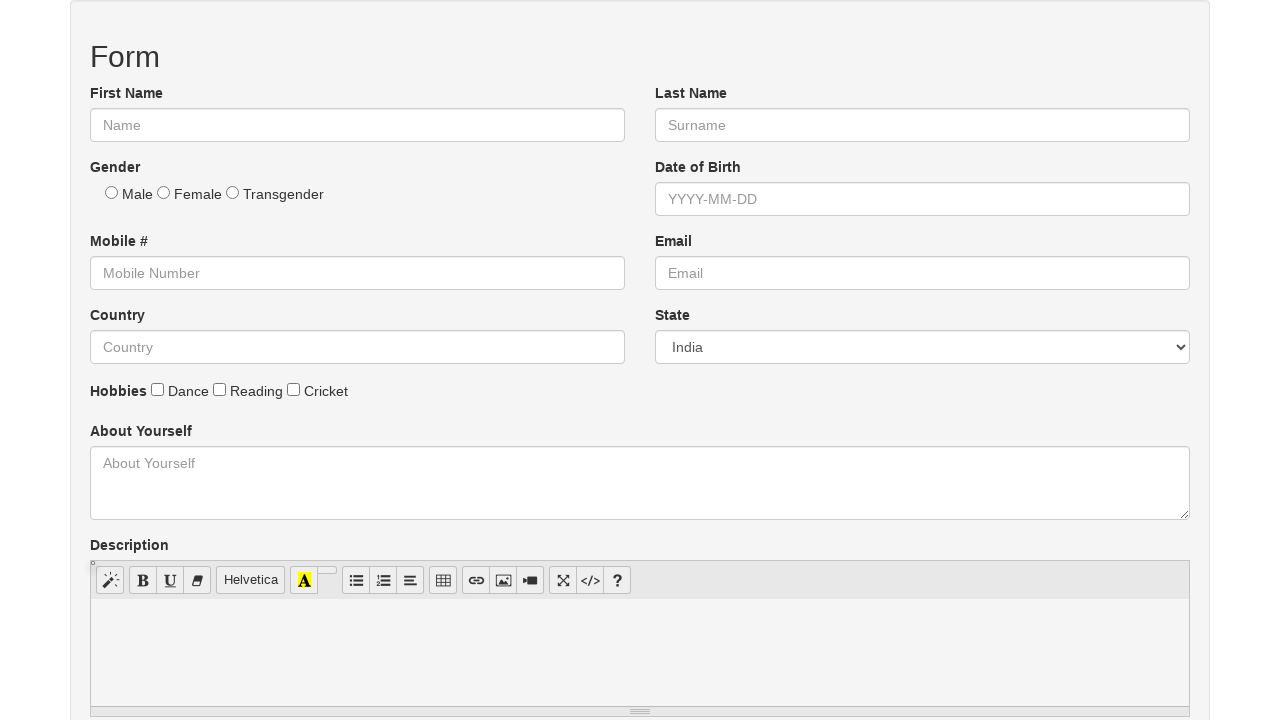

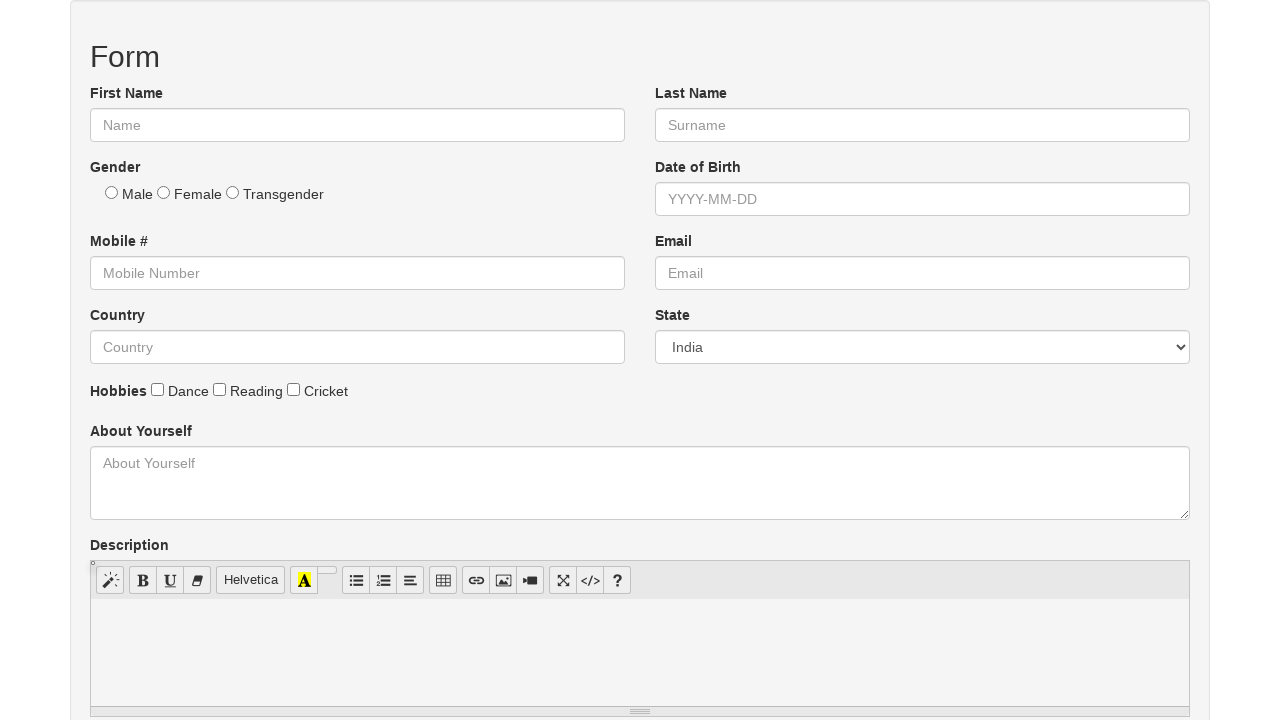